Tests React Semantic UI dropdown by selecting different friend names and verifying the selections

Starting URL: https://react.semantic-ui.com/maximize/dropdown-example-selection/

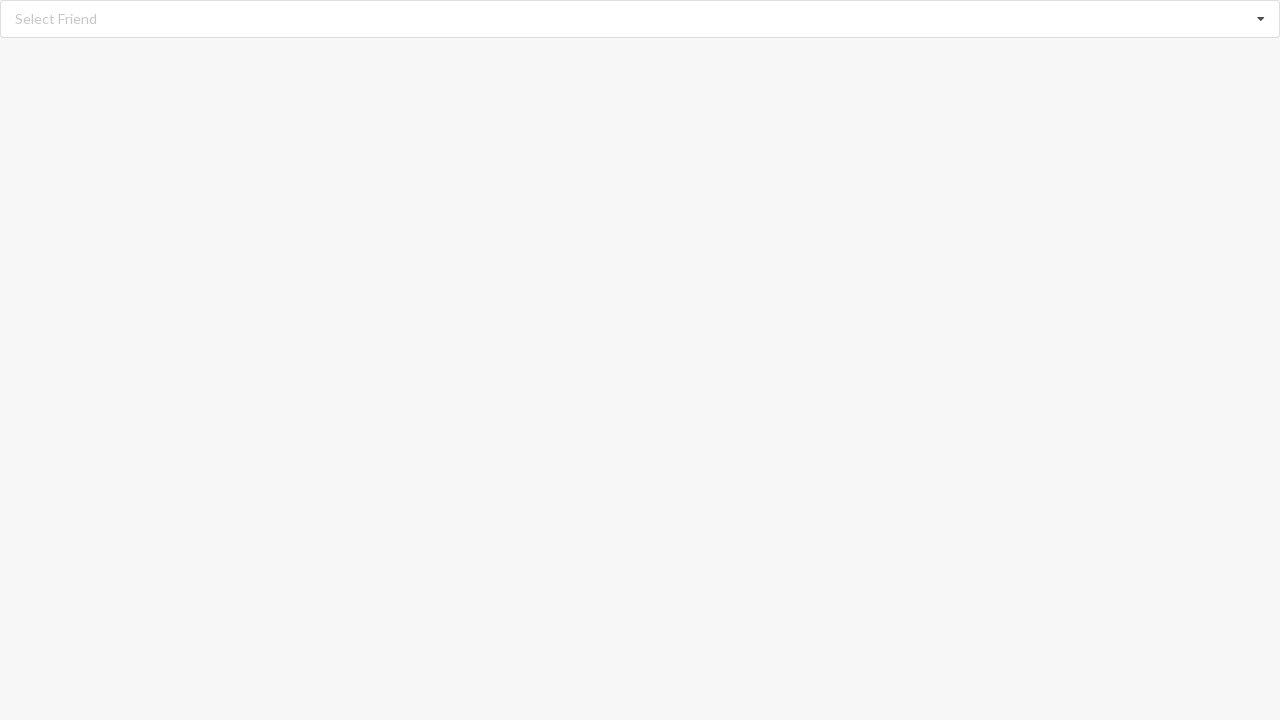

Clicked dropdown icon to open the menu at (1261, 19) on xpath=//i[@class='dropdown icon']
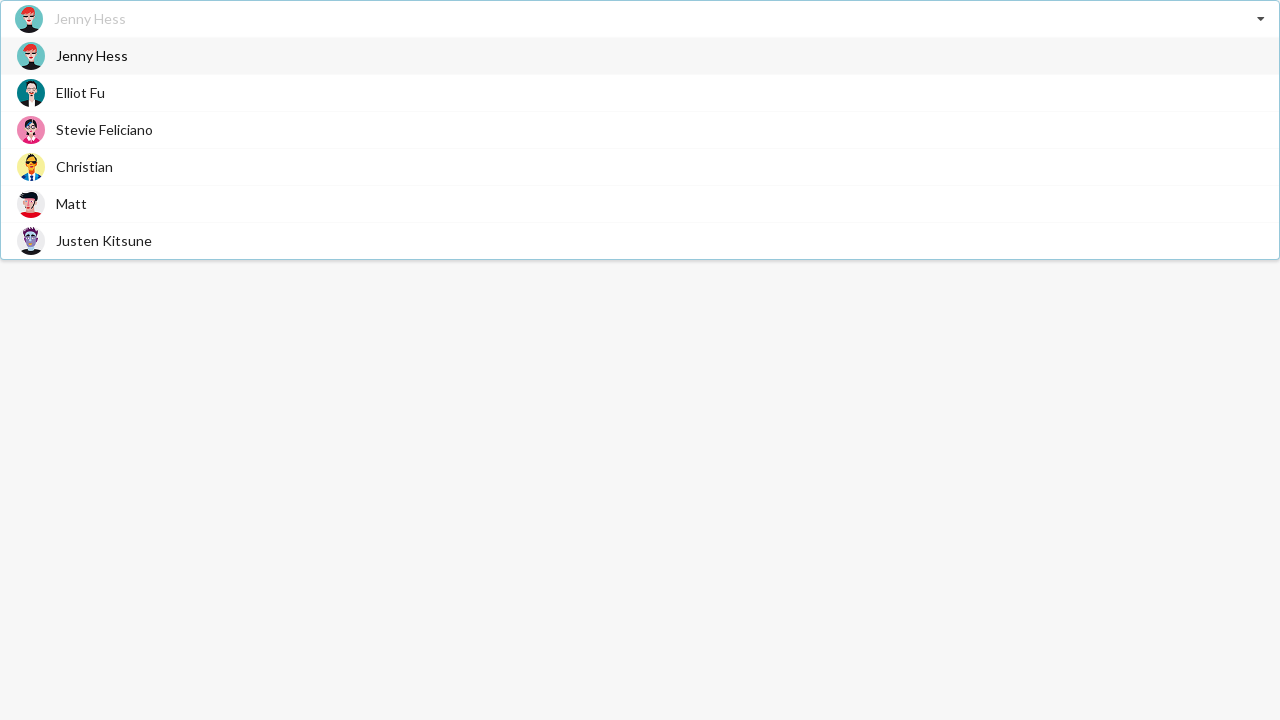

Dropdown menu loaded and became visible
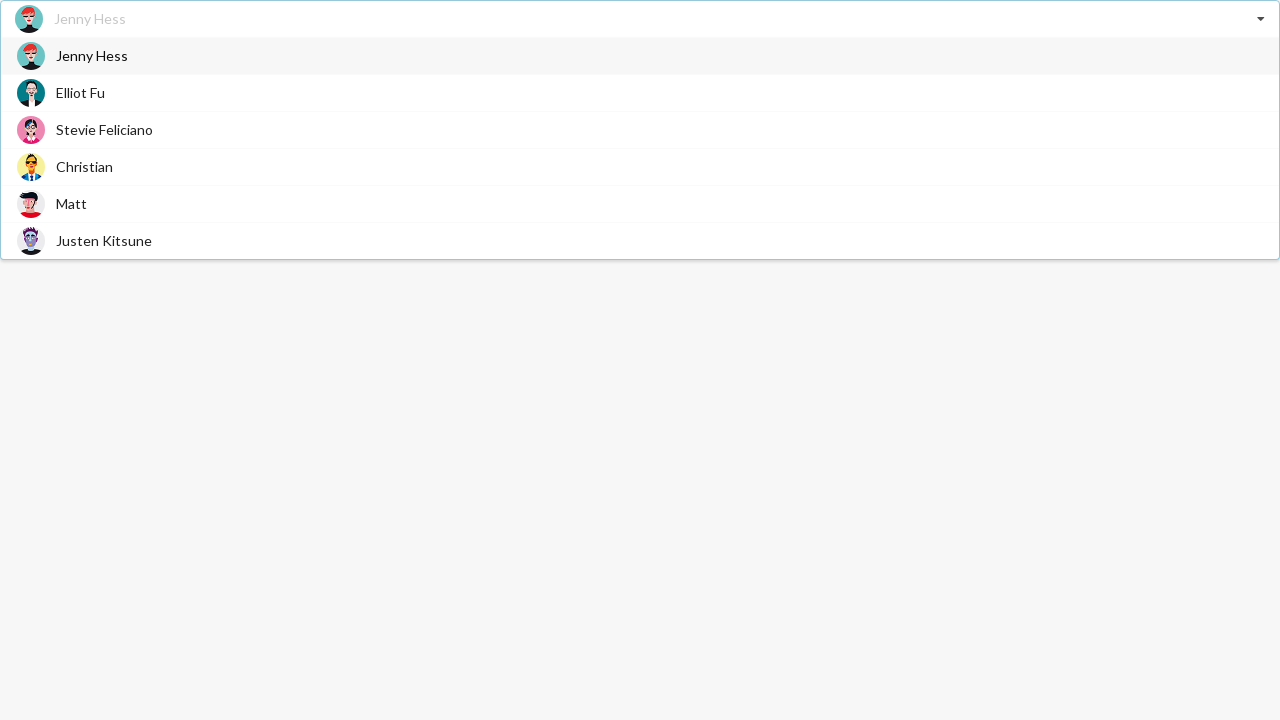

Selected 'Elliot Fu' from the dropdown menu at (80, 92) on xpath=//div[@class='visible menu transition']//span[text()='Elliot Fu']
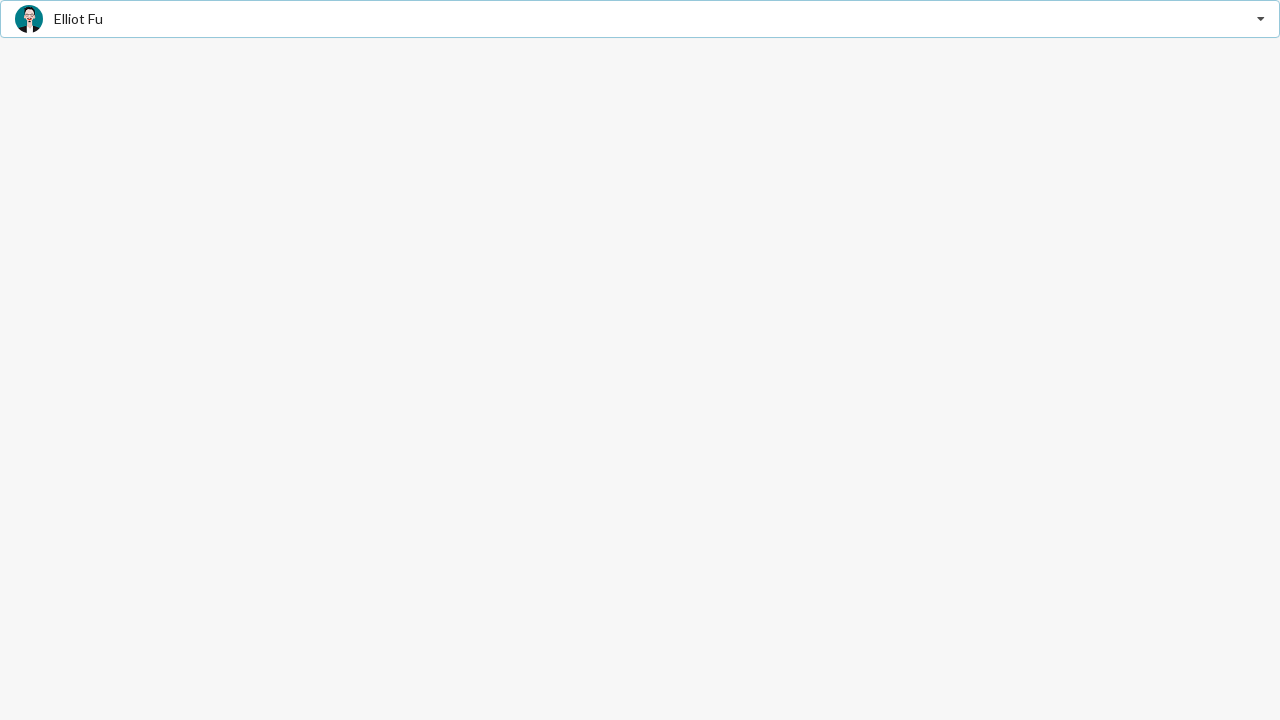

Verified that 'Elliot Fu' is displayed as the selected value
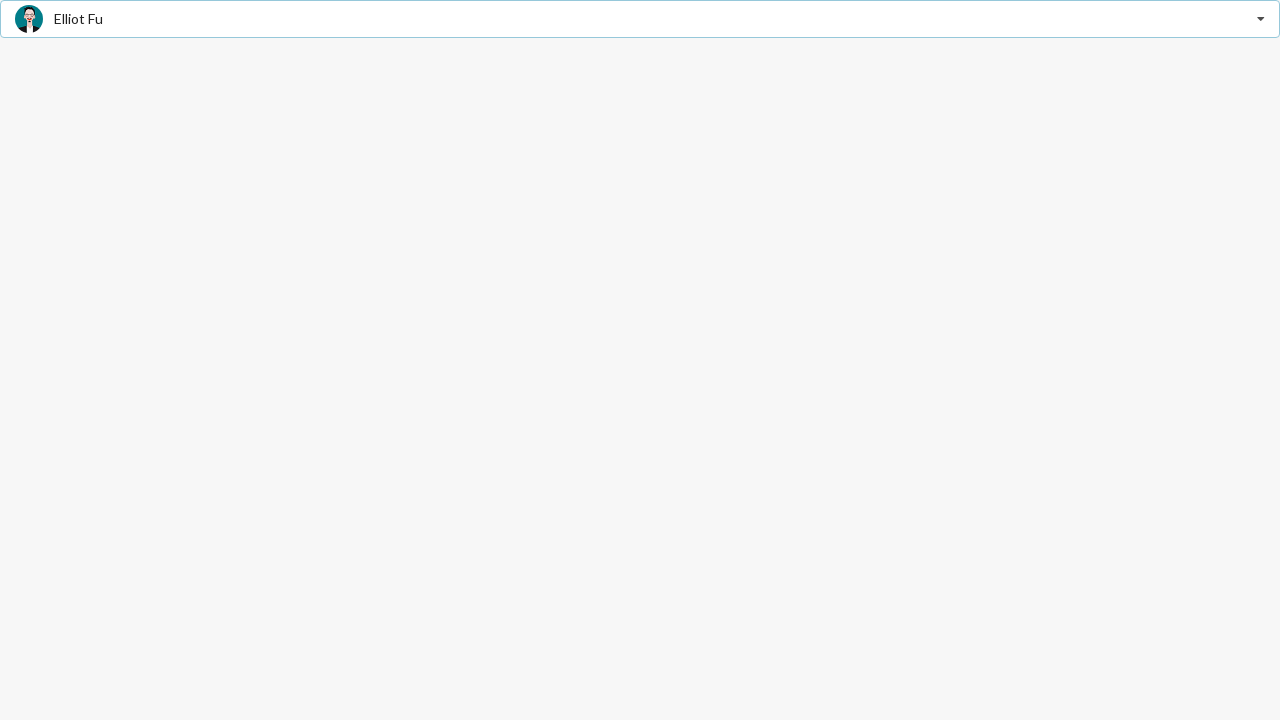

Clicked dropdown icon to open the menu again at (1261, 19) on xpath=//i[@class='dropdown icon']
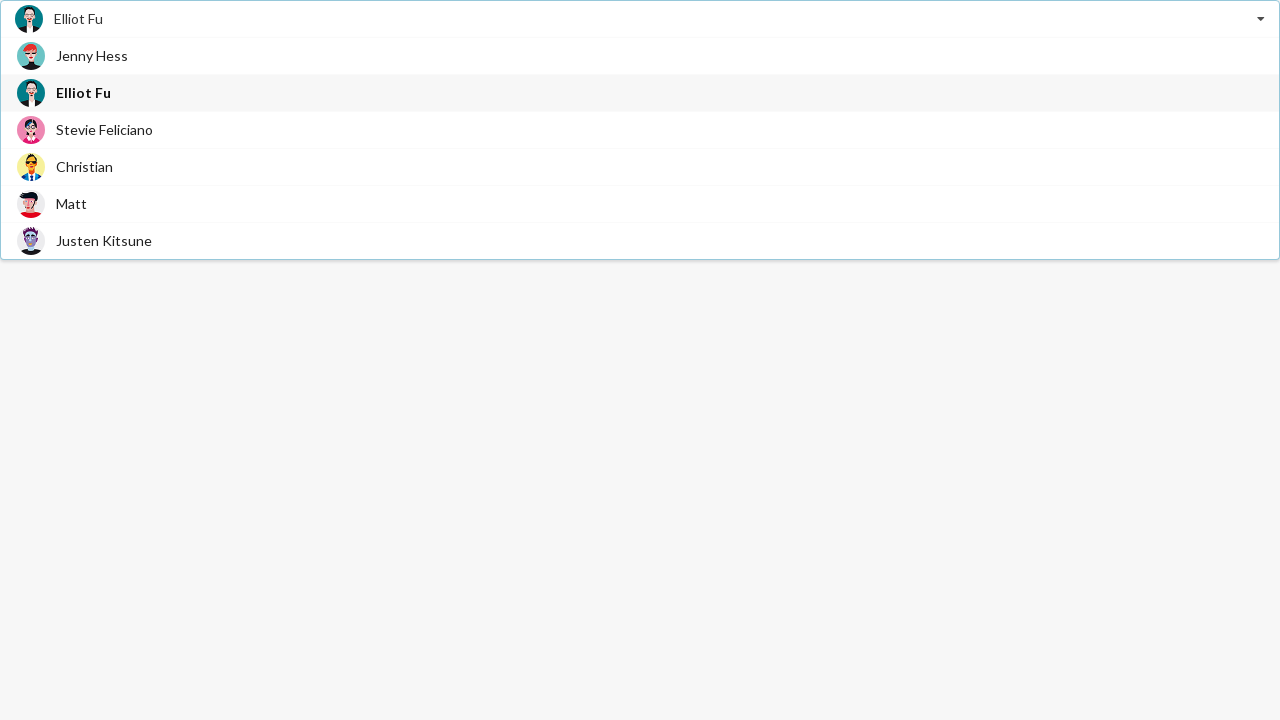

Dropdown menu loaded and became visible
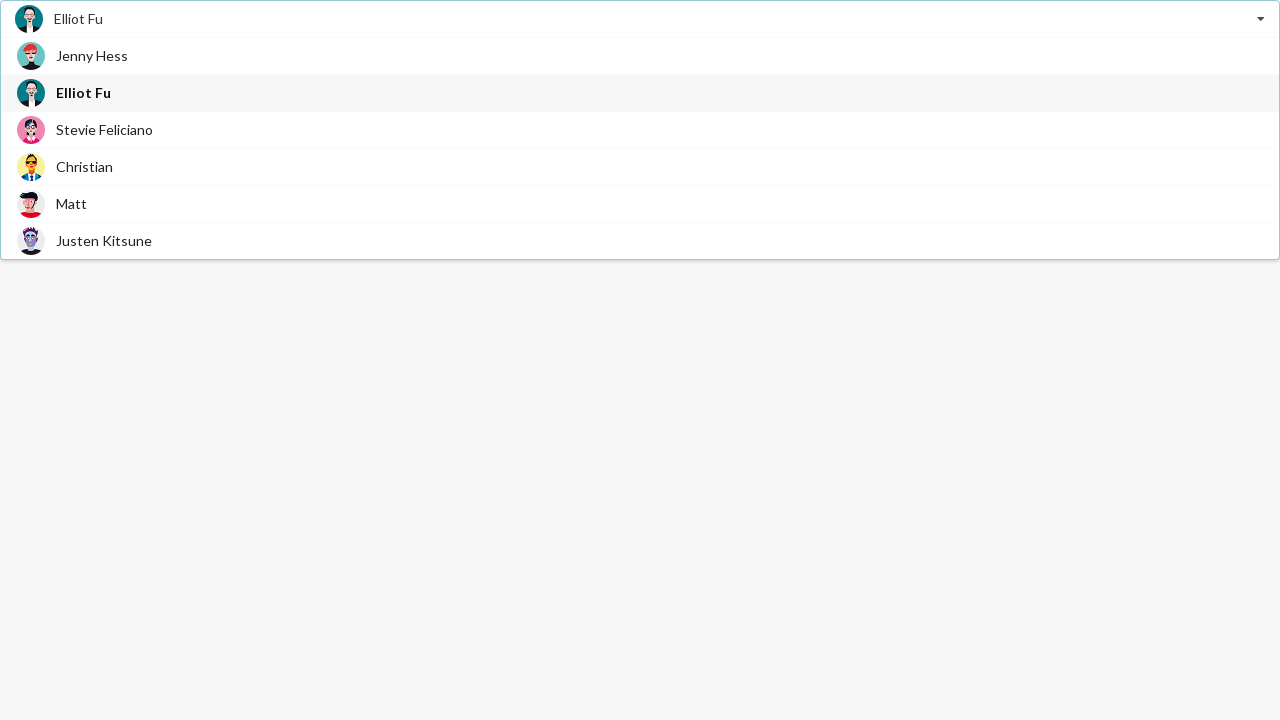

Selected 'Stevie Feliciano' from the dropdown menu at (104, 130) on xpath=//div[@class='visible menu transition']//span[text()='Stevie Feliciano']
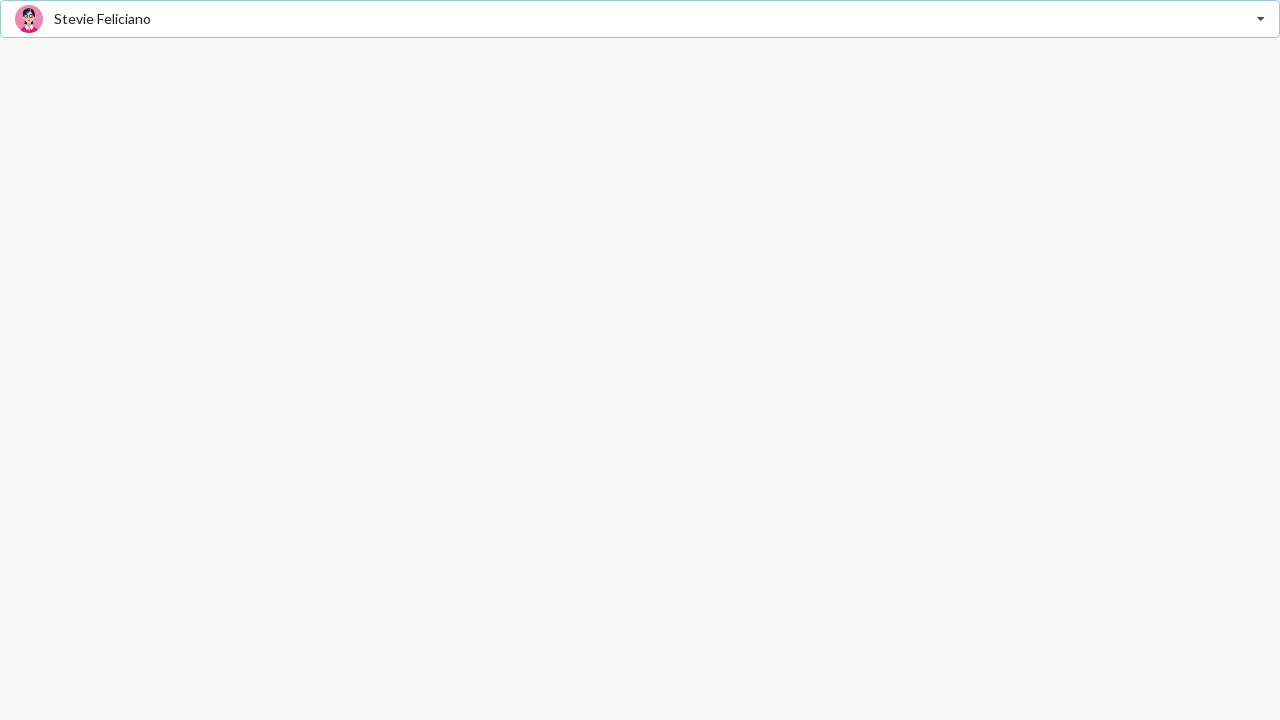

Verified that 'Stevie Feliciano' is displayed as the selected value
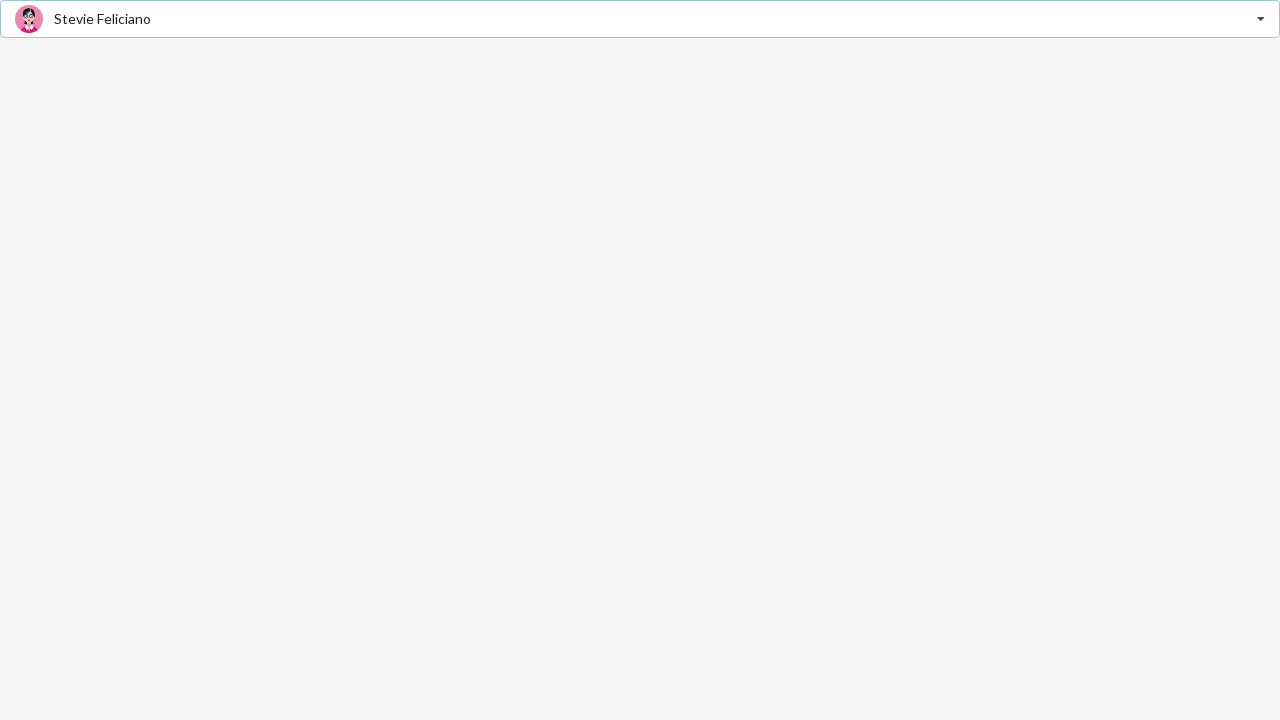

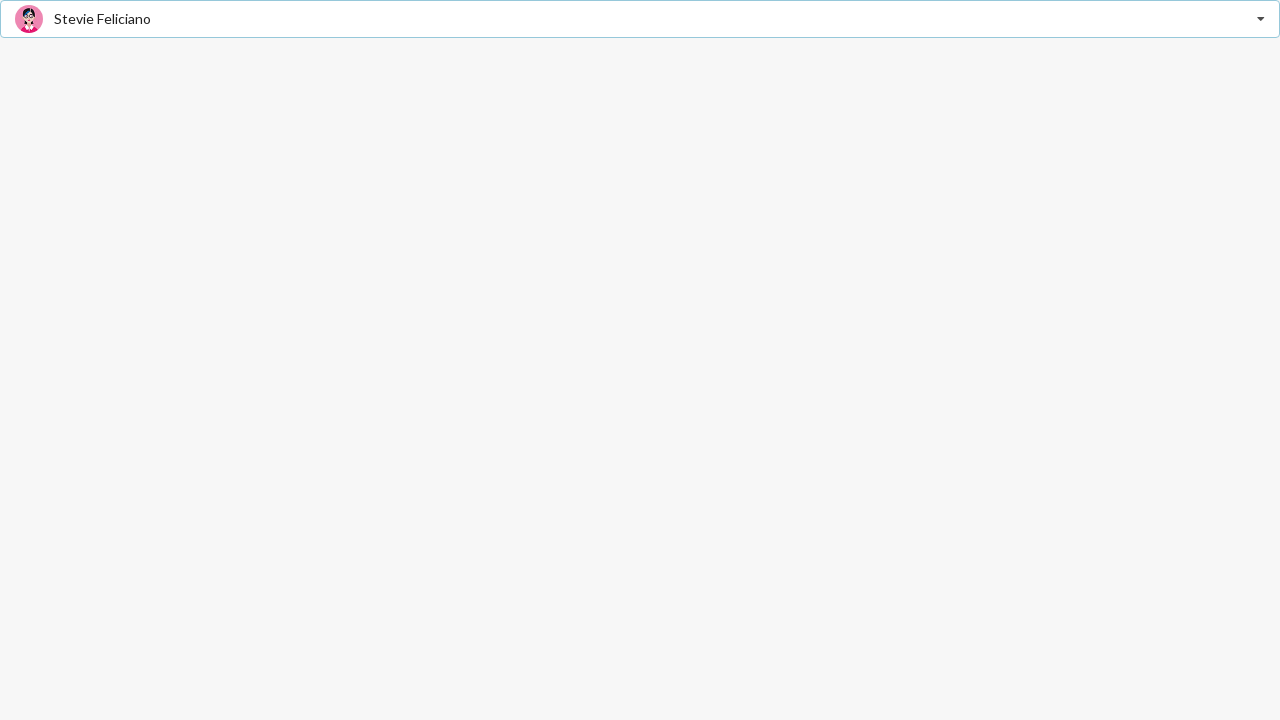